Navigates to the Helltides.com website (a Diablo 4 game resource) and verifies that the main timer/countdown span elements are present and visible on the page.

Starting URL: https://helltides.com

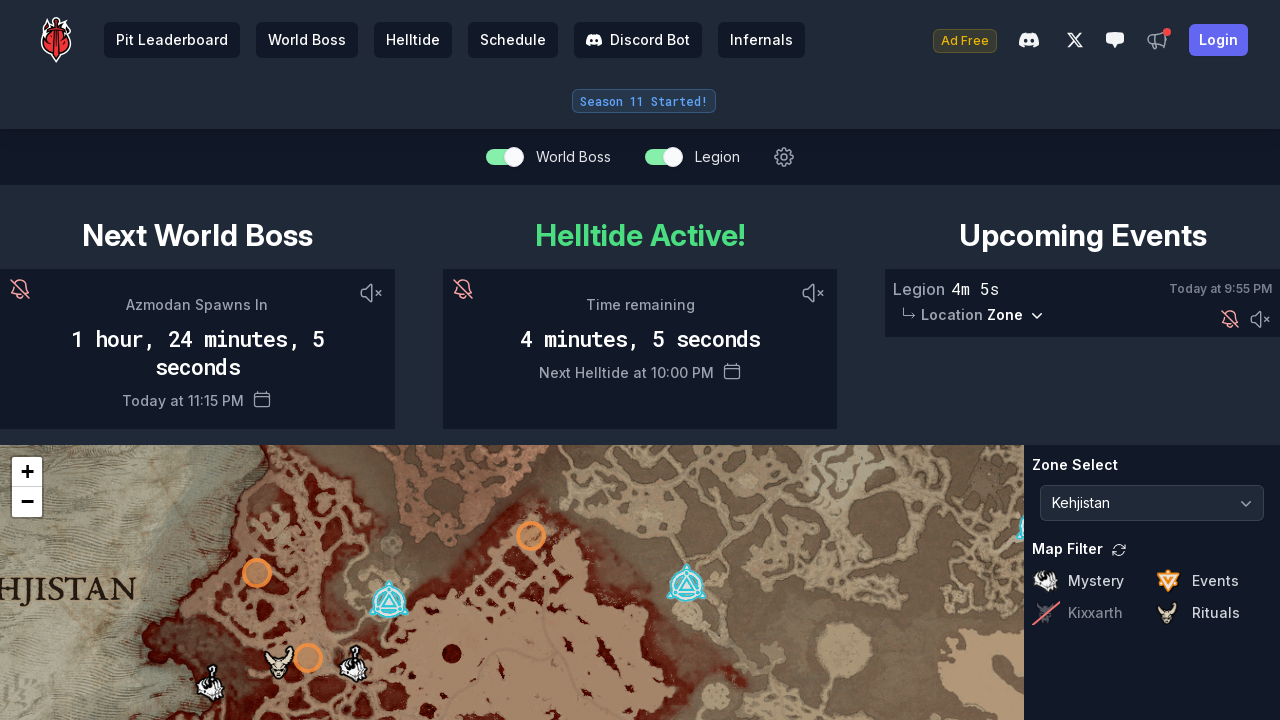

Navigated to https://helltides.com
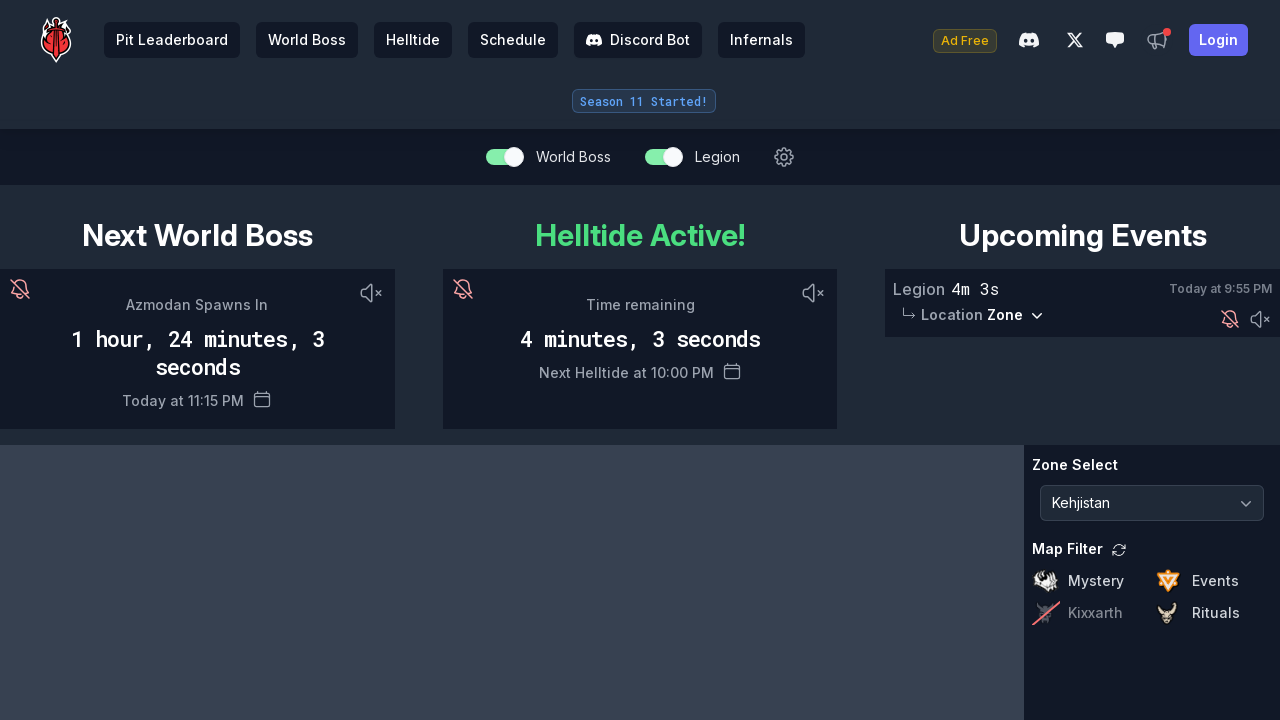

First timer span element is visible
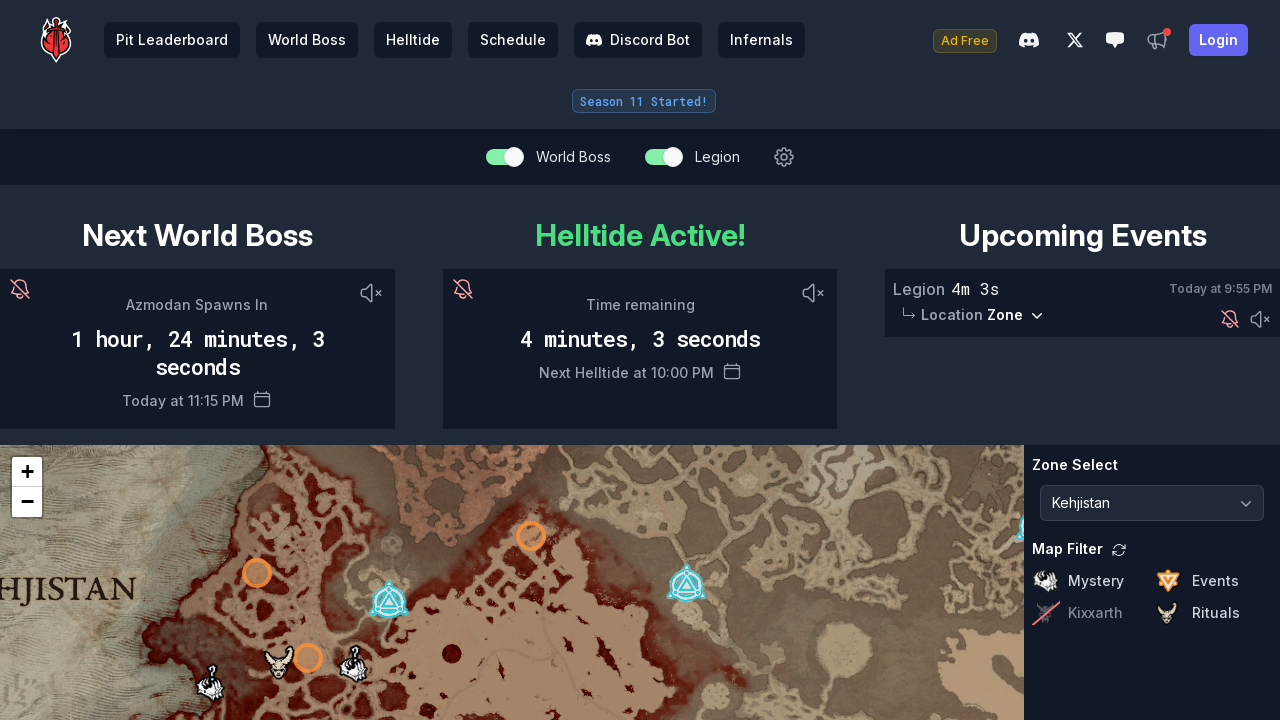

Second timer span element is visible
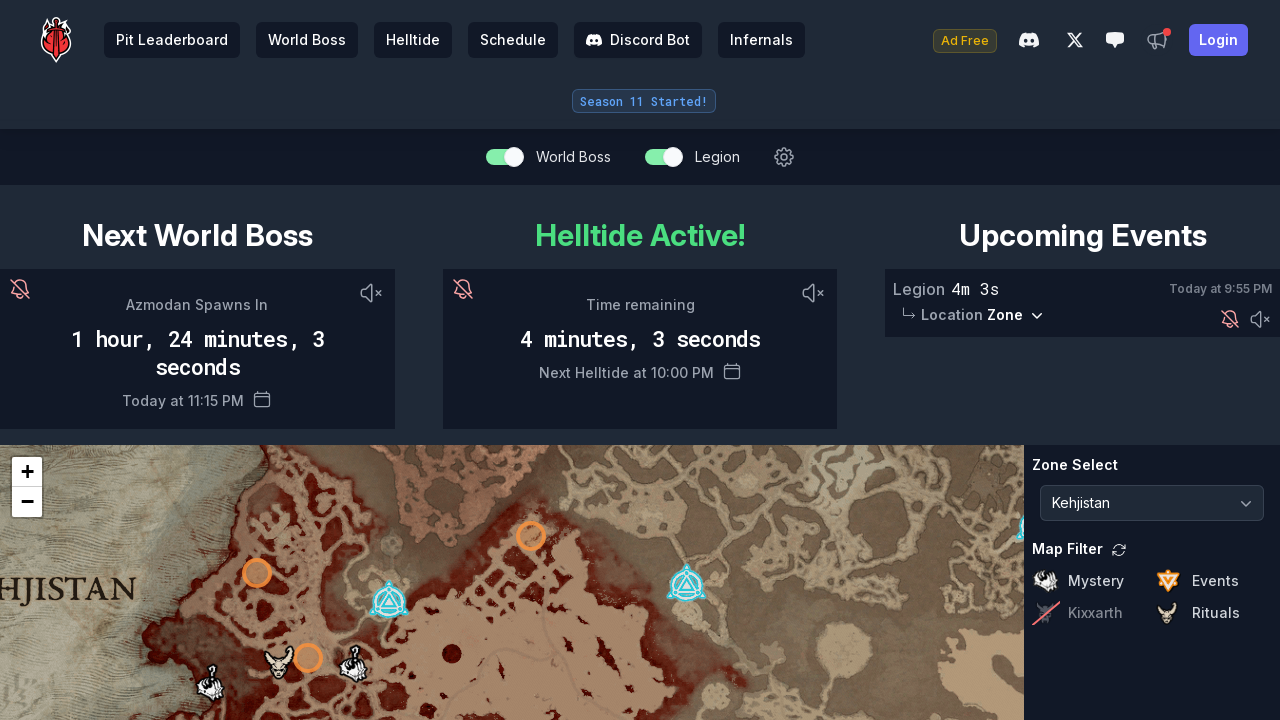

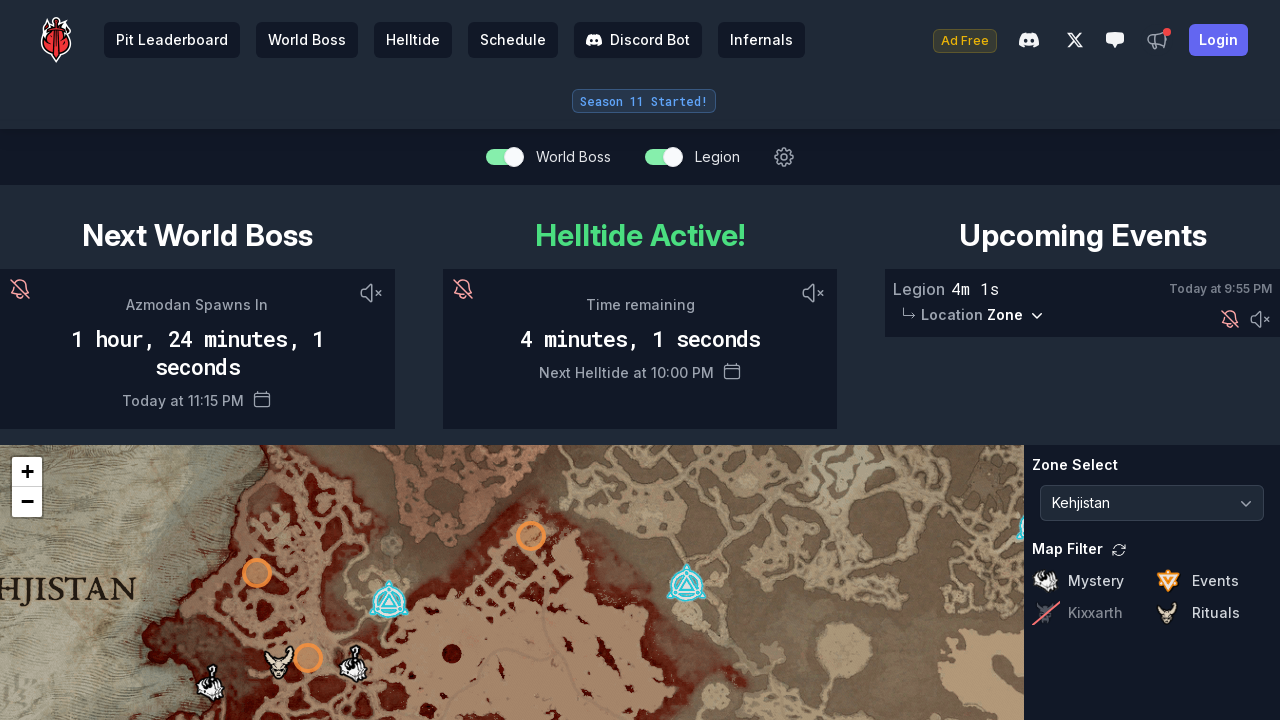